Tests JavaScript alert functionality by triggering a prompt alert, entering text, and accepting it

Starting URL: https://the-internet.herokuapp.com/javascript_alerts

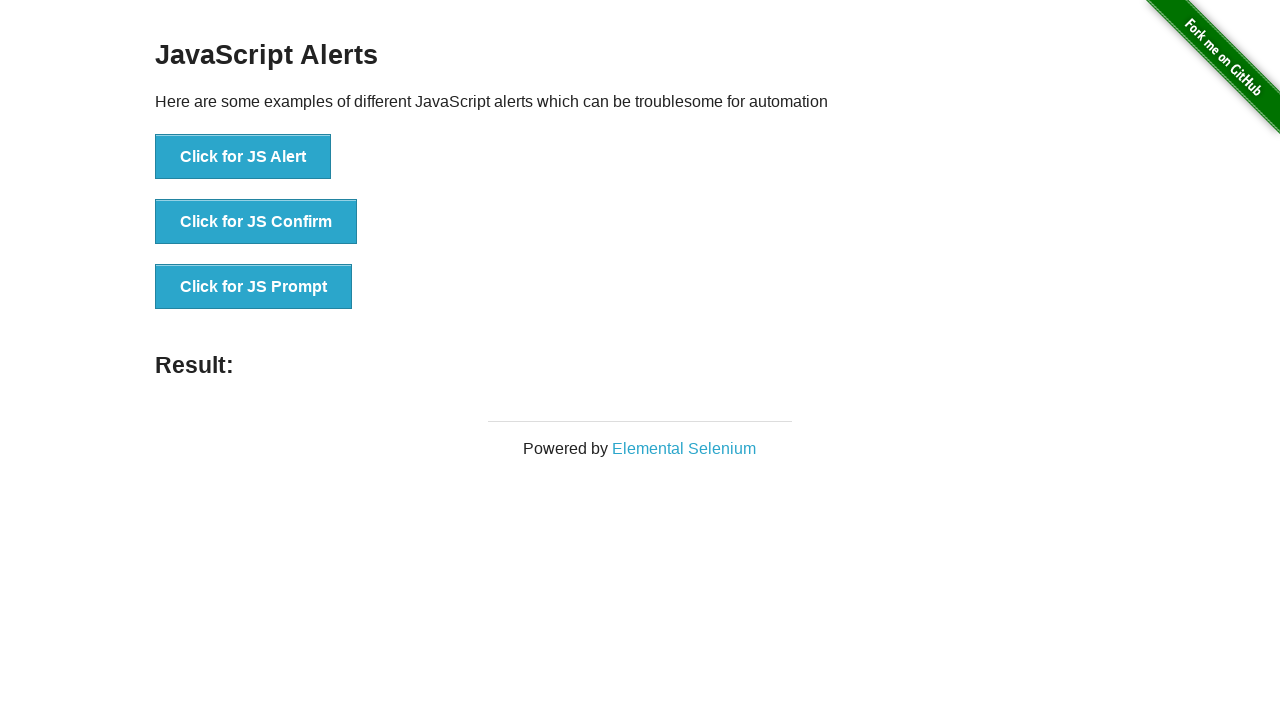

Clicked 'Click for JS Prompt' button to trigger JavaScript prompt alert at (254, 287) on xpath=//button[normalize-space()='Click for JS Prompt']
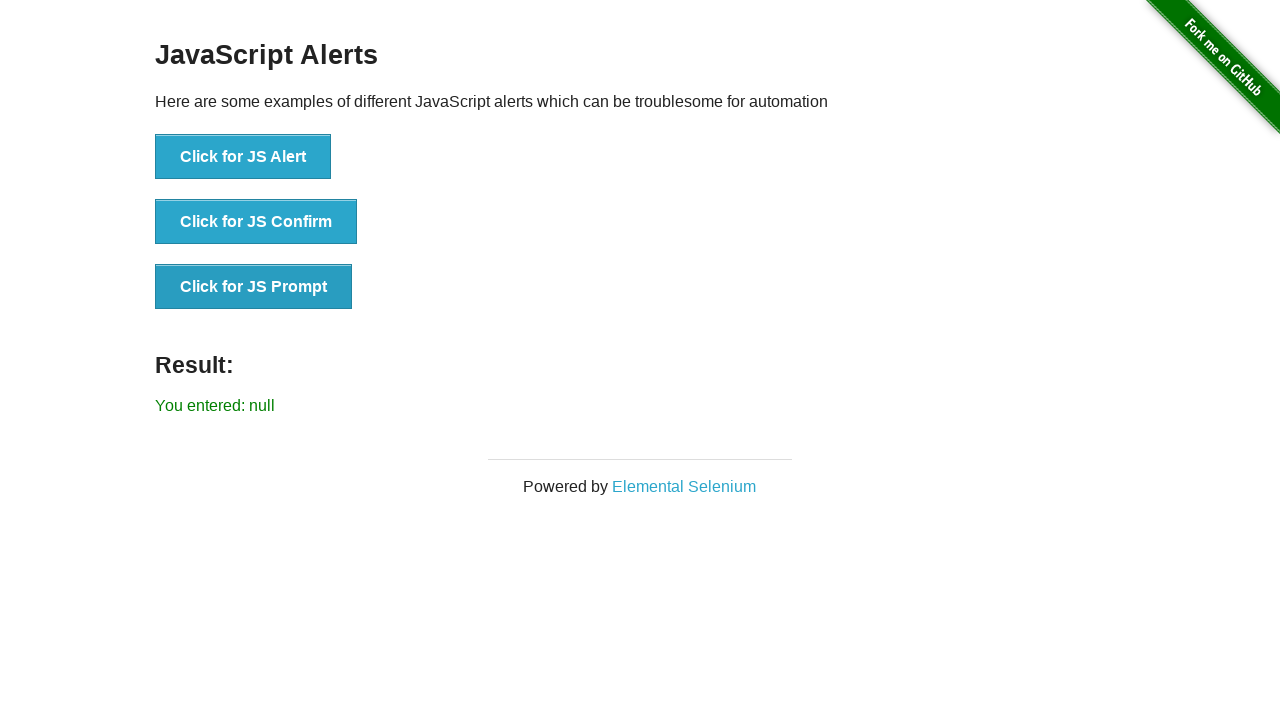

Set up dialog handler to accept prompts with 'Welcome' text
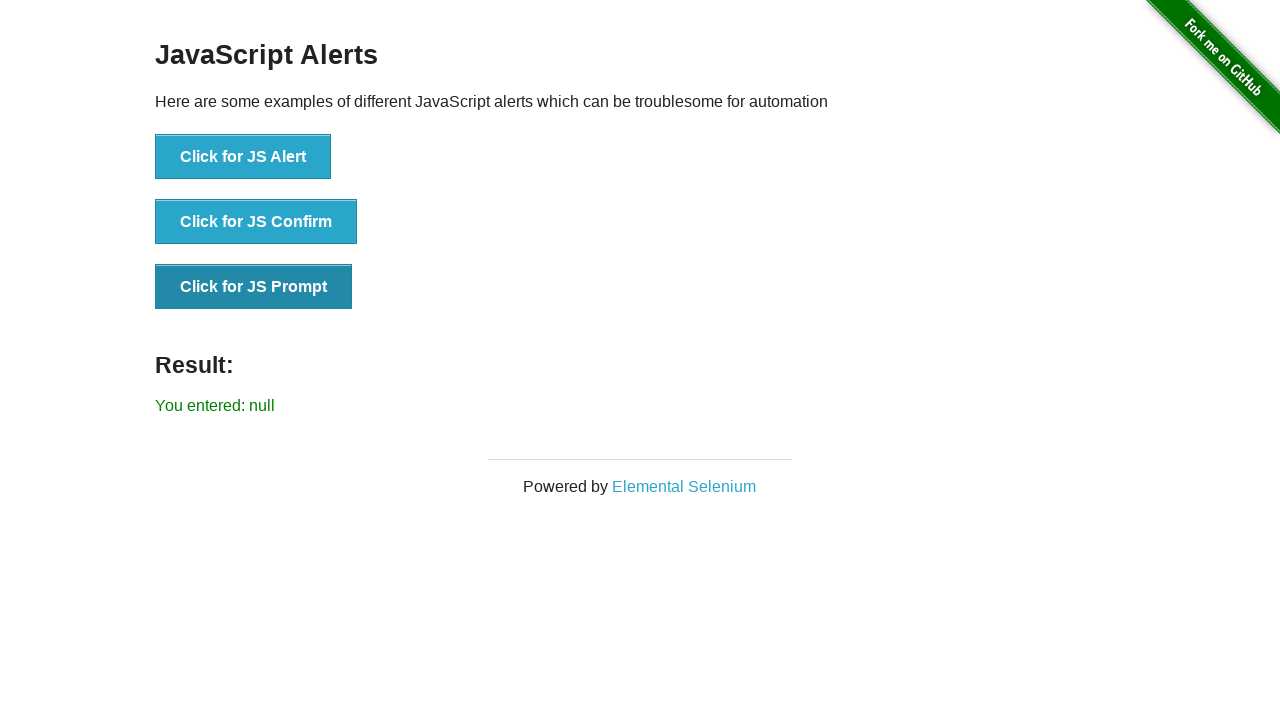

Clicked 'Click for JS Prompt' button again to trigger the dialog at (254, 287) on xpath=//button[normalize-space()='Click for JS Prompt']
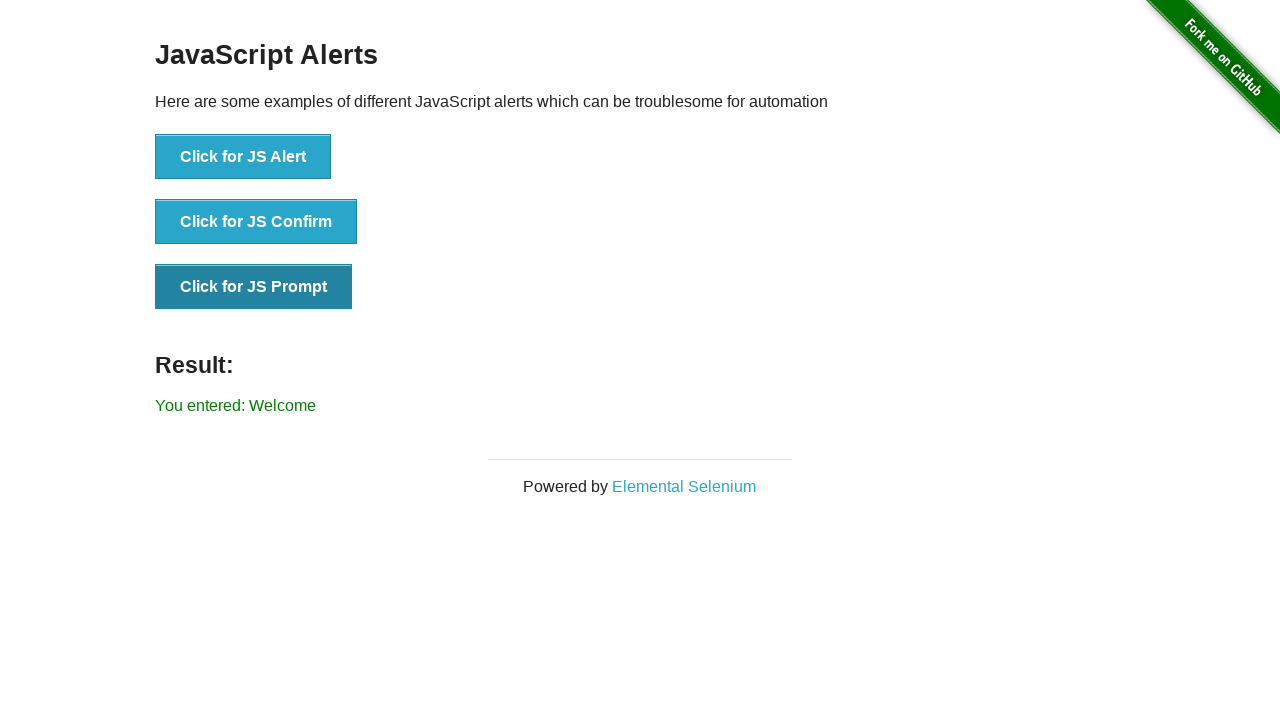

Waited for result element to appear on page after accepting prompt
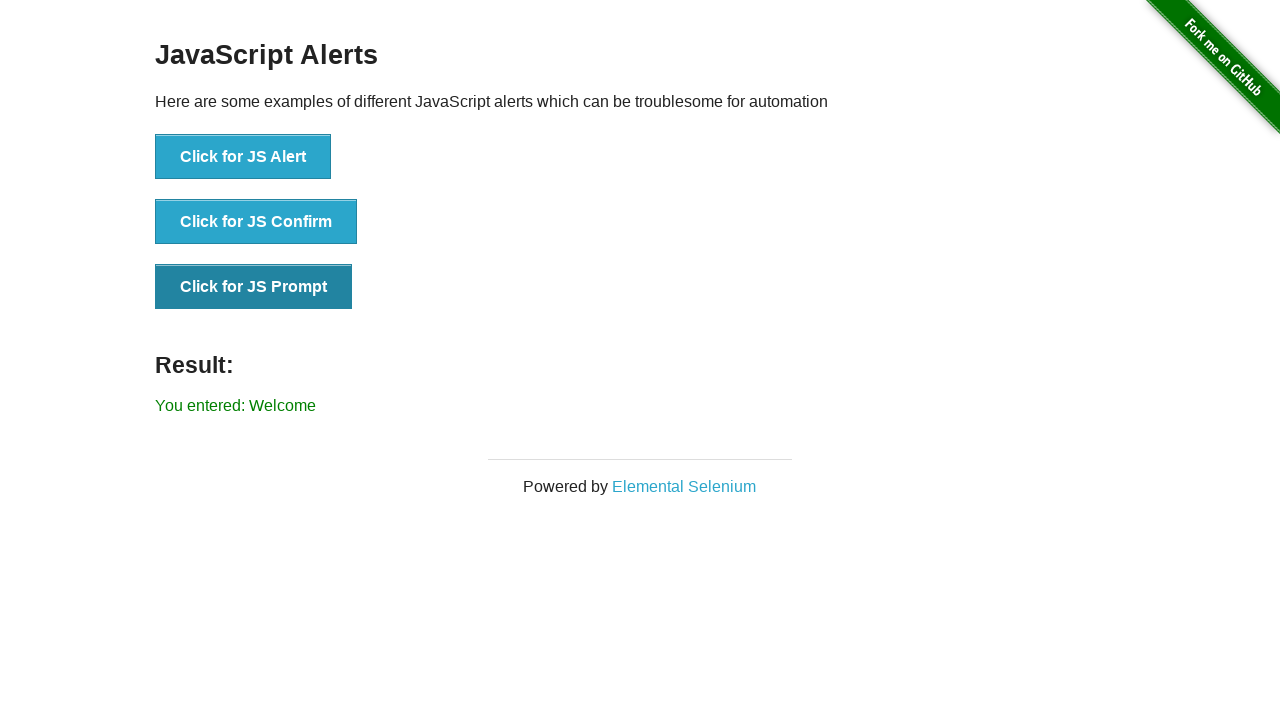

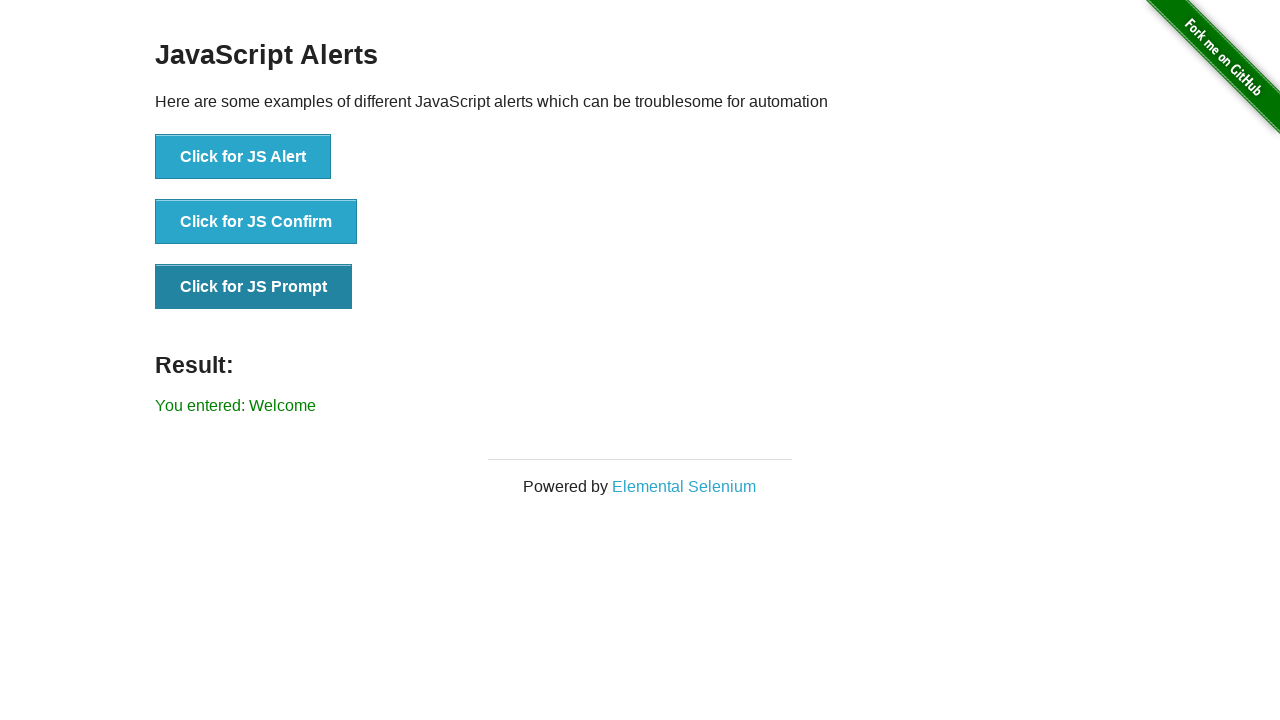